Navigates to Booking.com and analyzes page elements including h1, h2, h3, paragraphs, hyperlinks, and lists, then maximizes and refreshes the page

Starting URL: http://www.booking.com

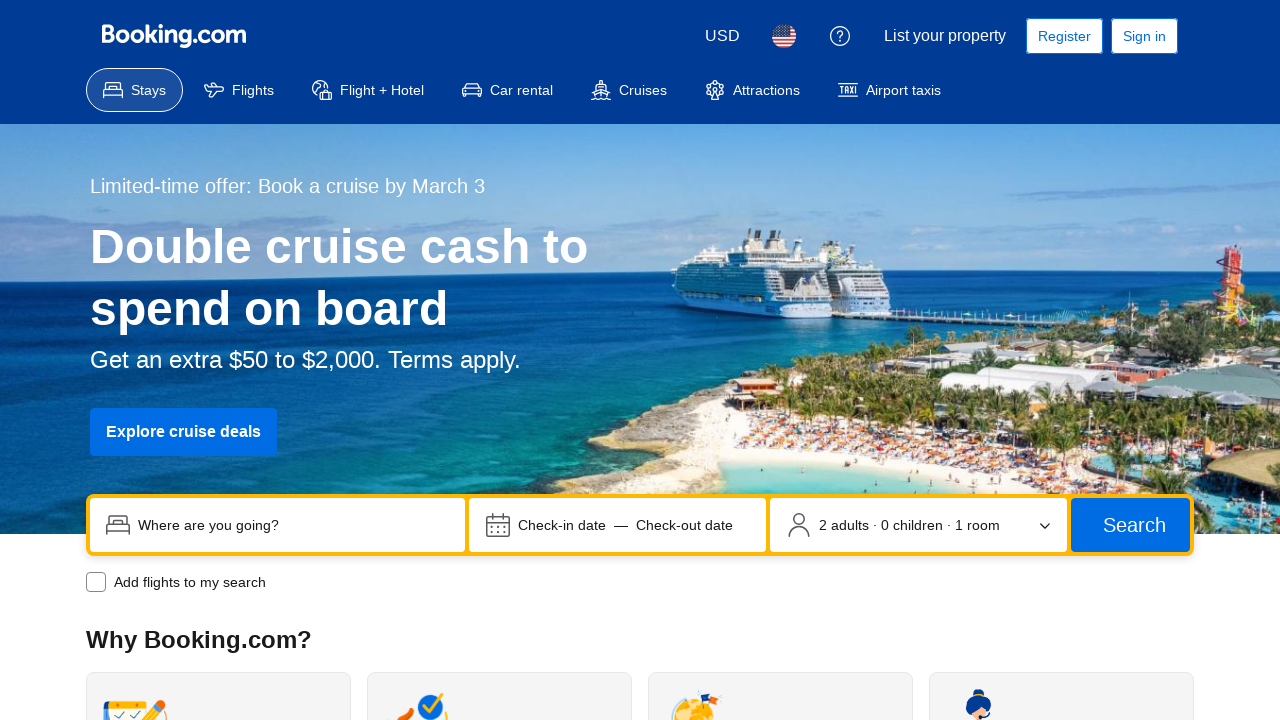

Counted h1 elements on the page
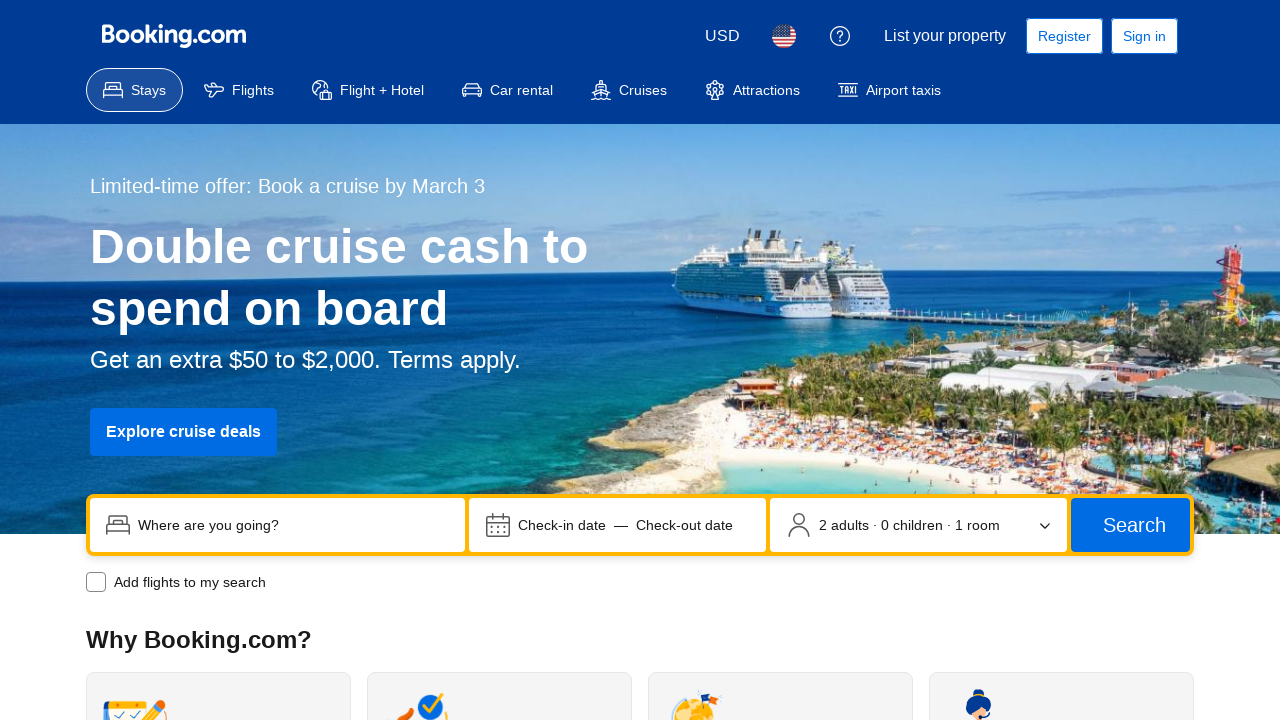

Counted paragraph elements on the page
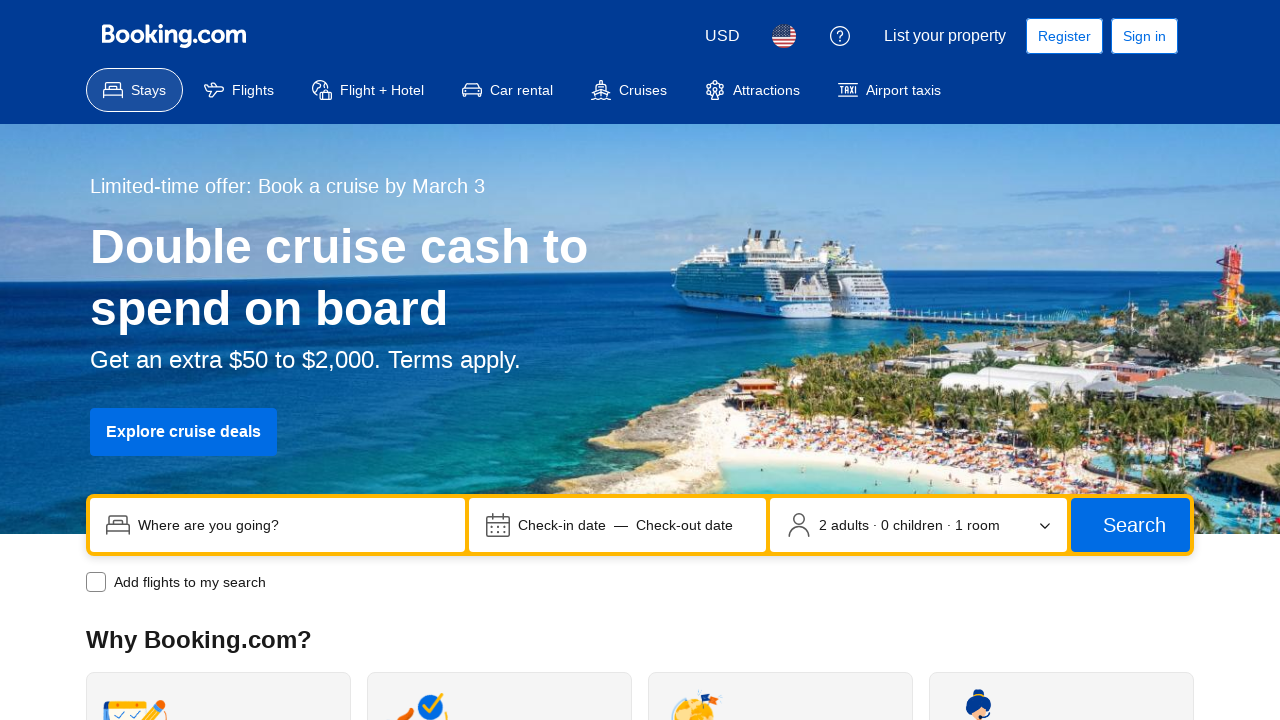

Retrieved all h2 elements from the page
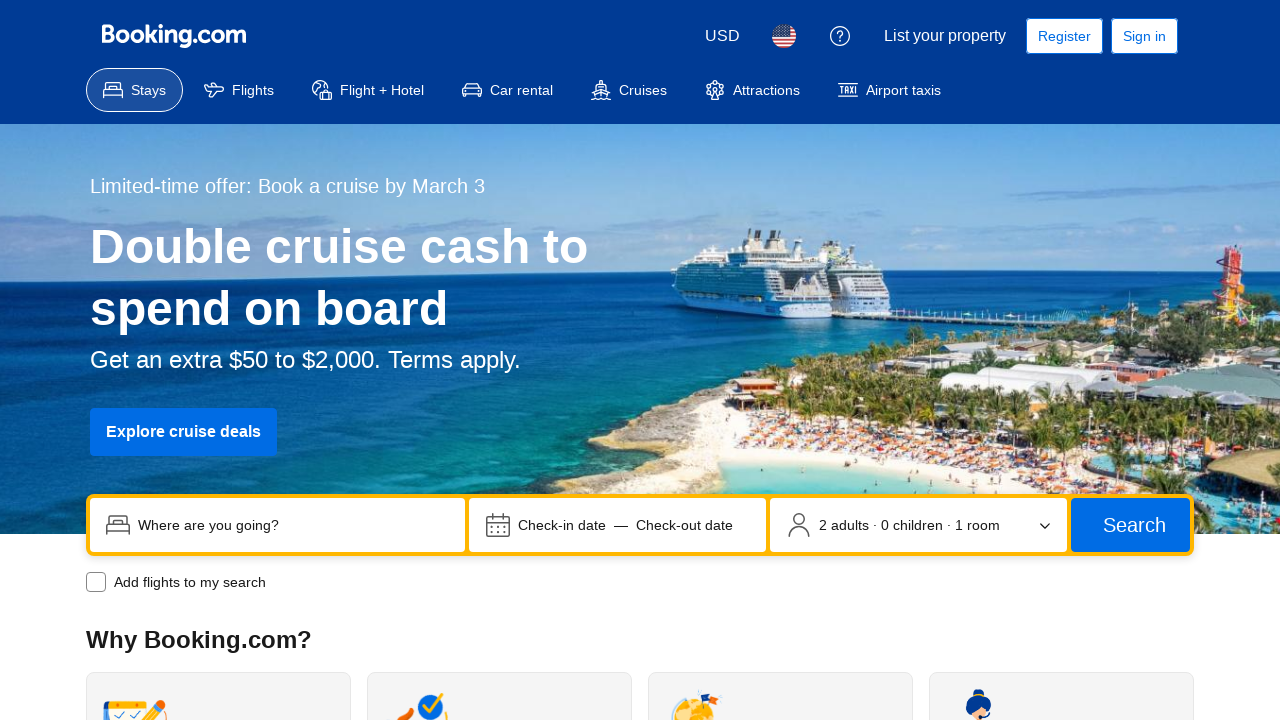

Retrieved and printed first 3 h2 elements
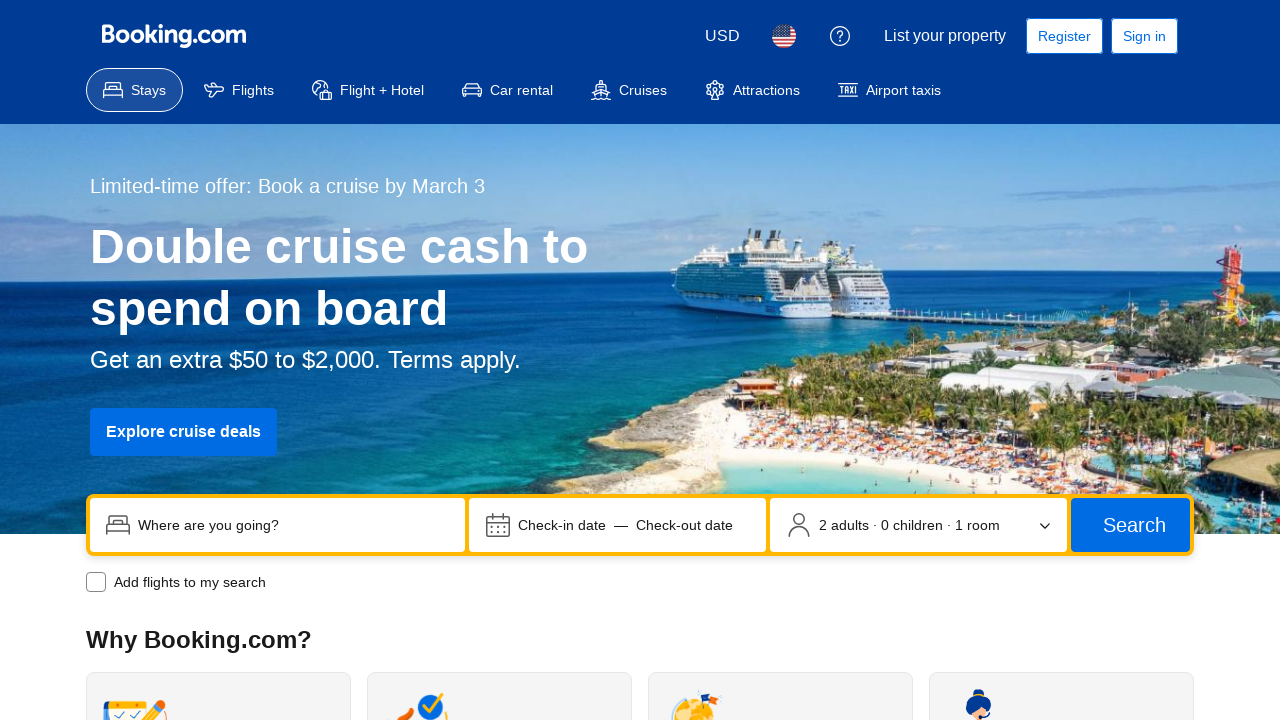

Retrieved all h3 elements from the page
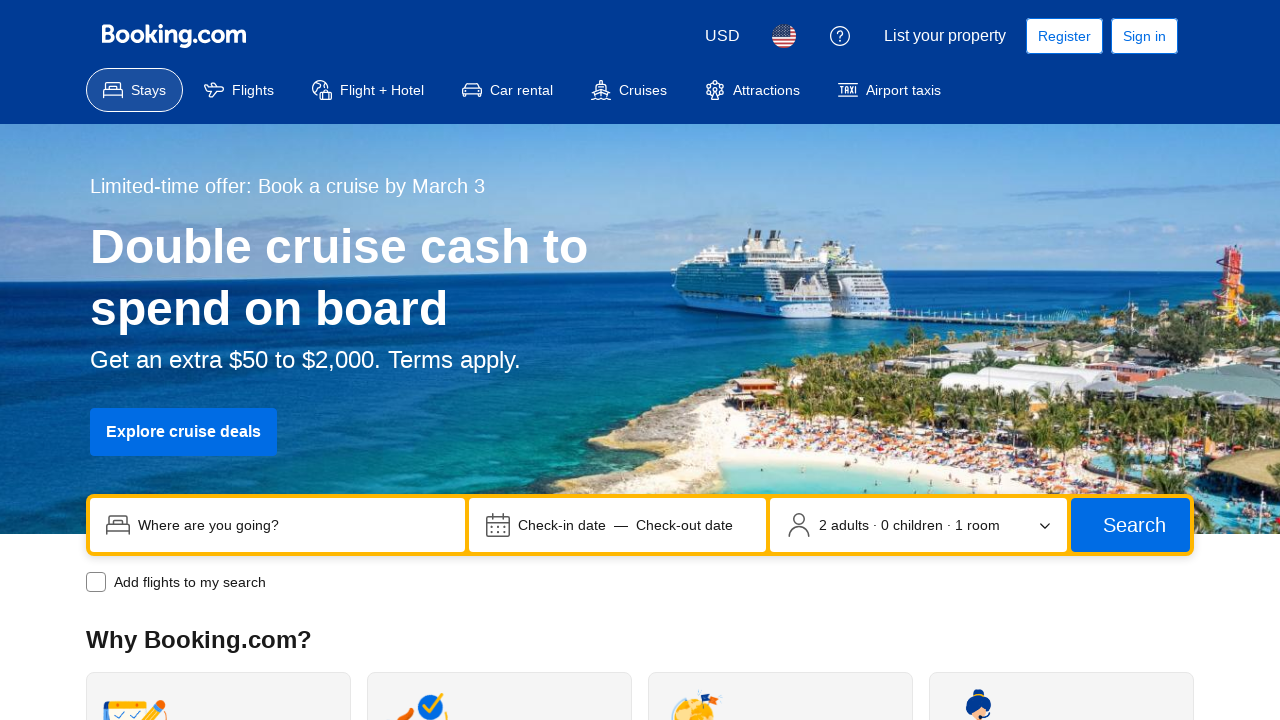

Retrieved and printed first 3 h3 elements
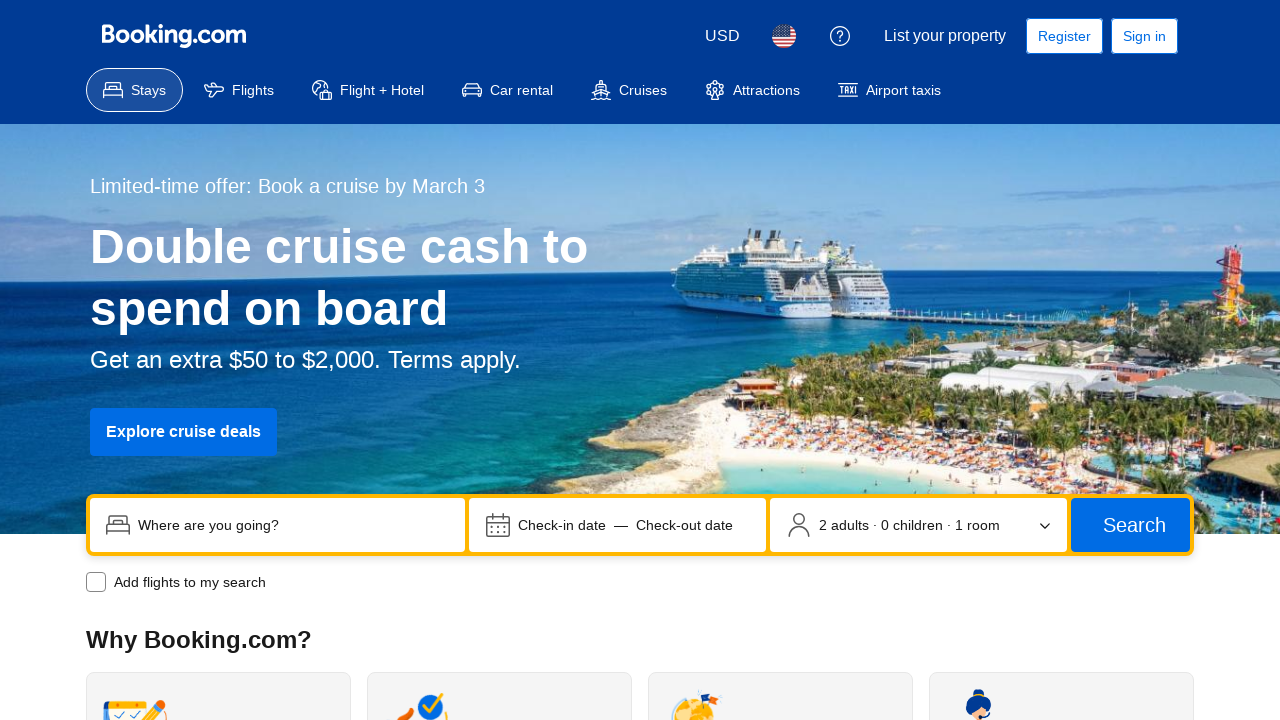

Retrieved all hyperlinks from the page
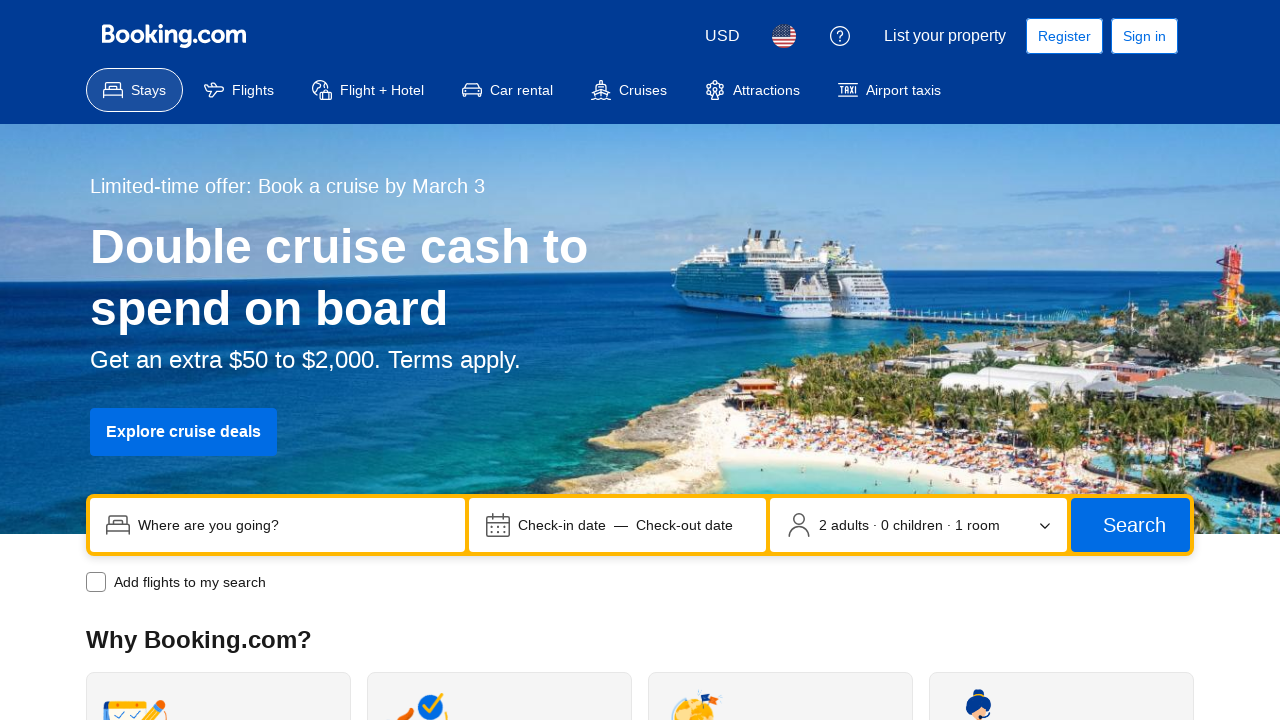

Printed all hyperlink text content
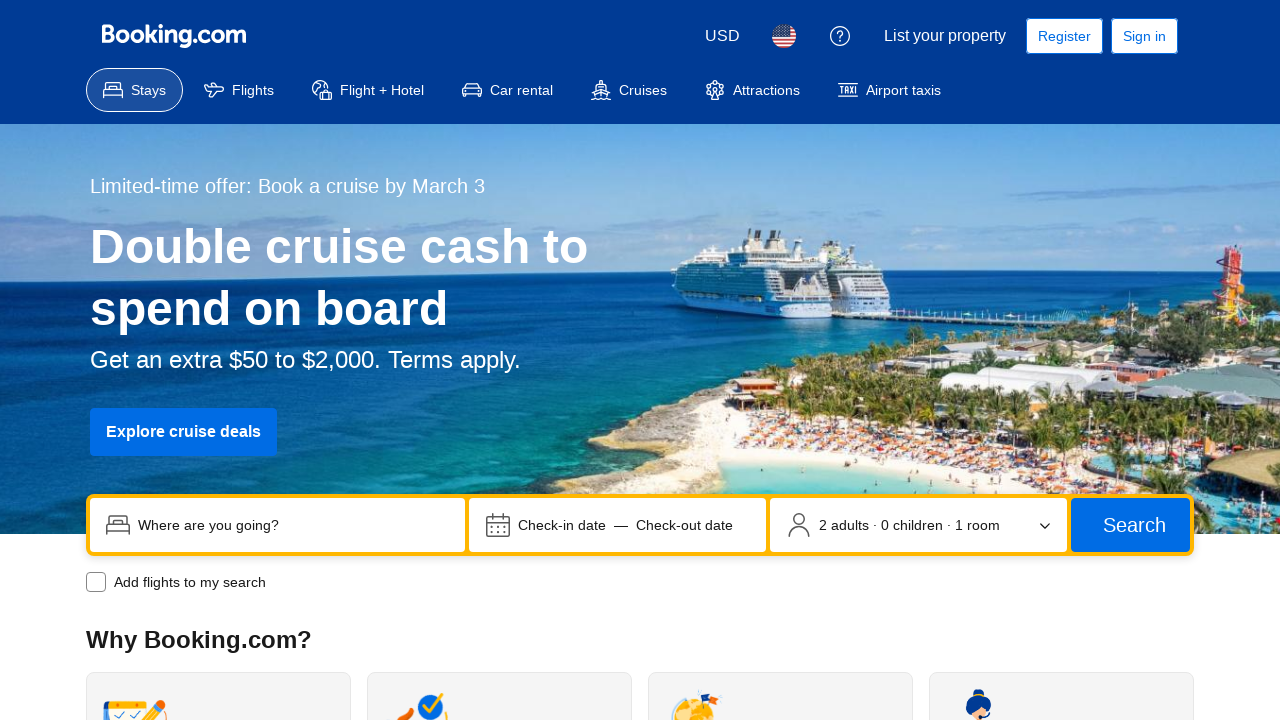

Retrieved initial viewport dimensions
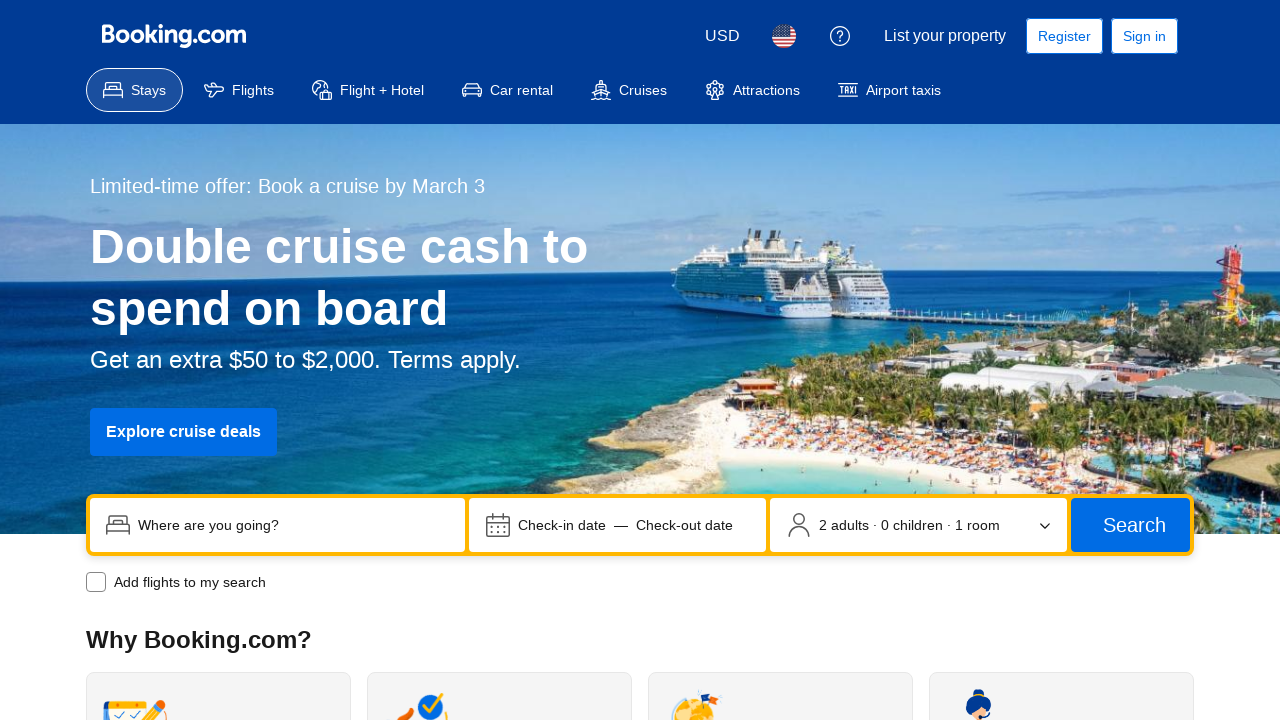

Set viewport size to 1920x1080 to maximize window
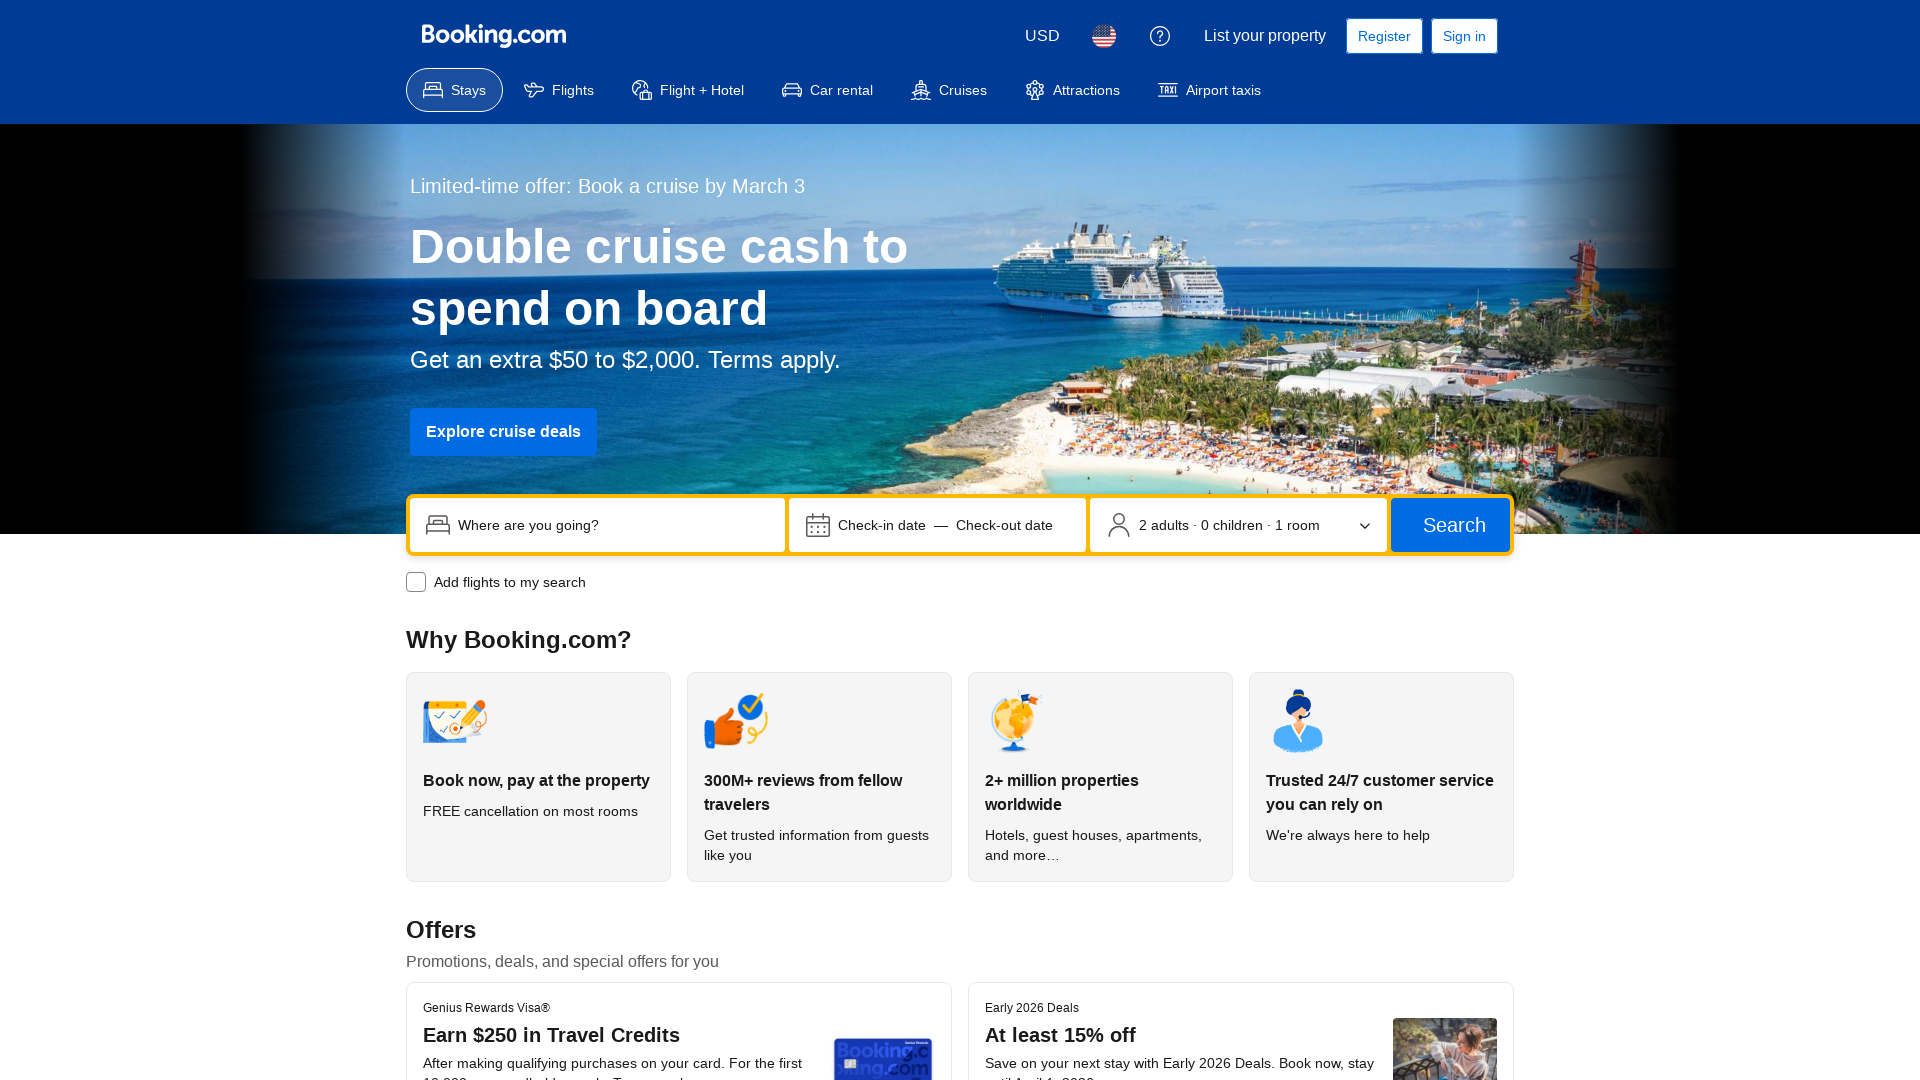

Retrieved updated viewport dimensions after maximizing
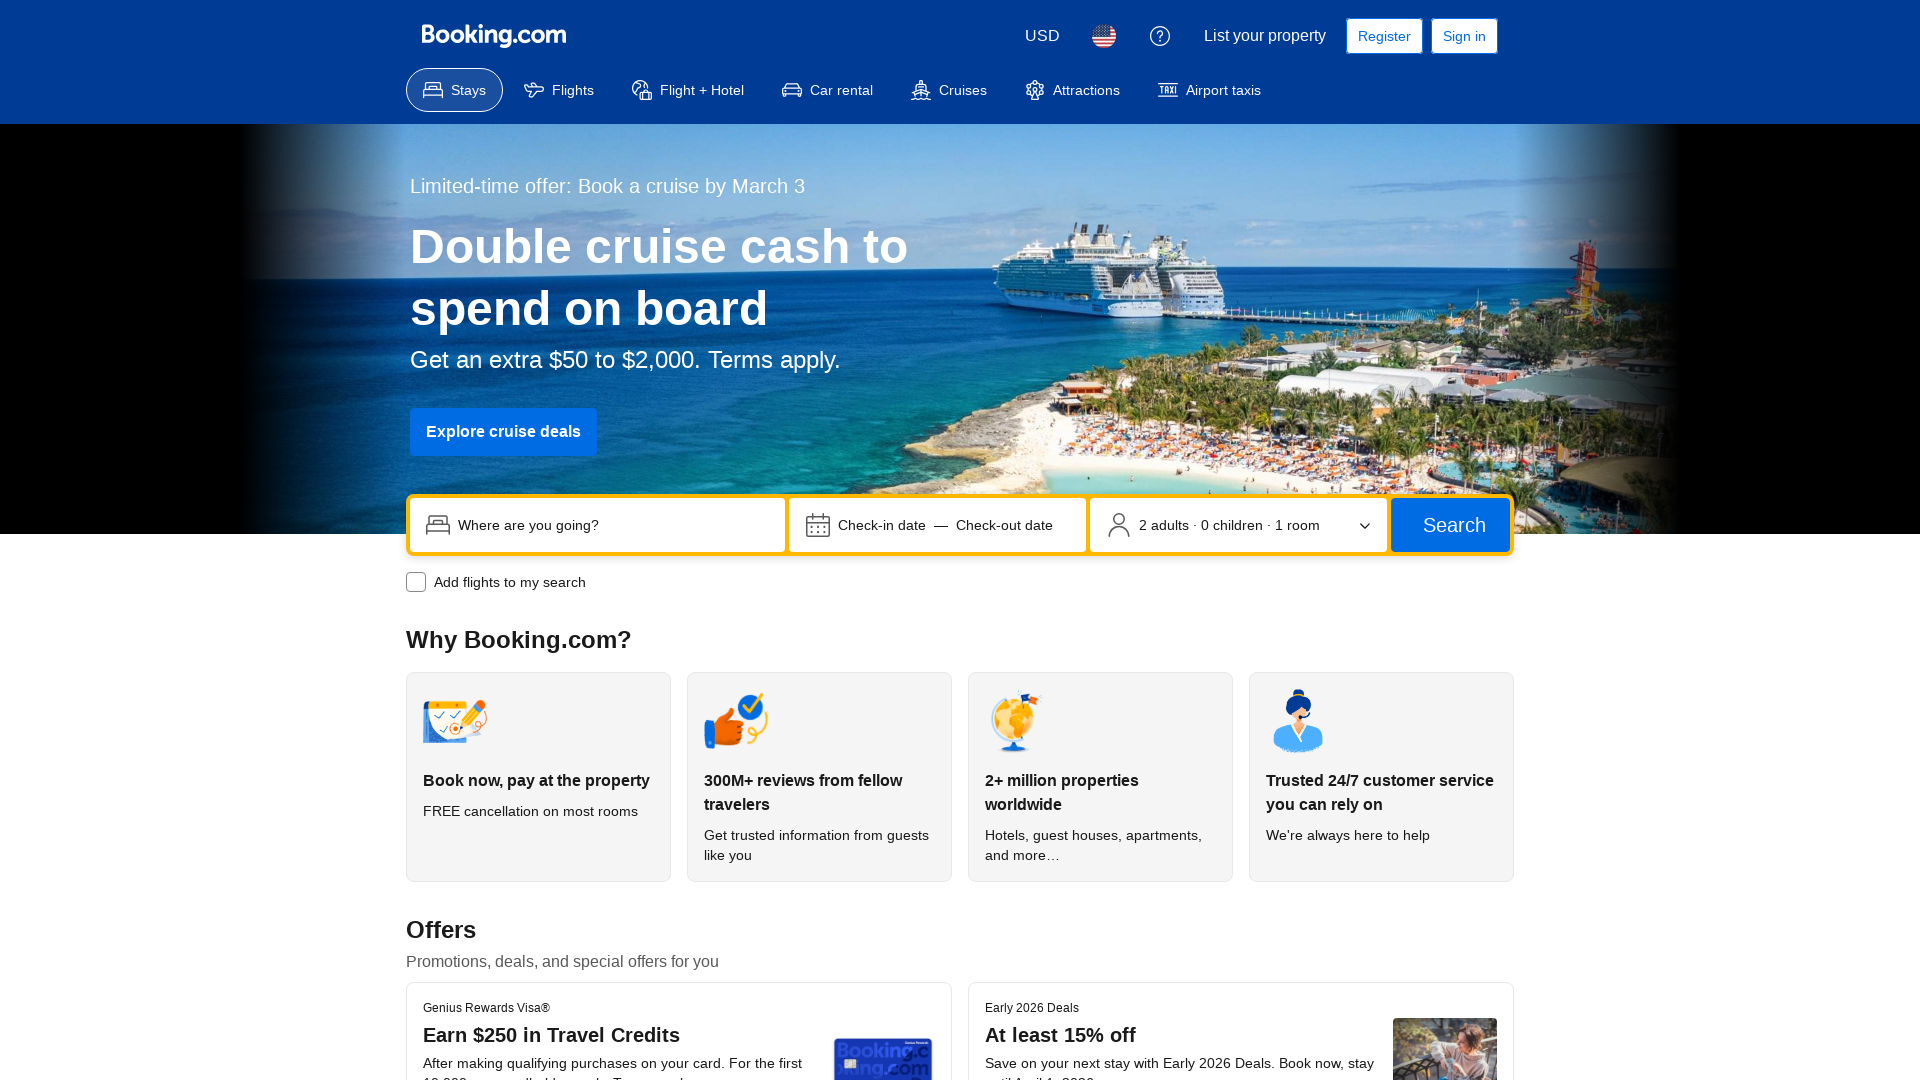

Retrieved all list items from the page
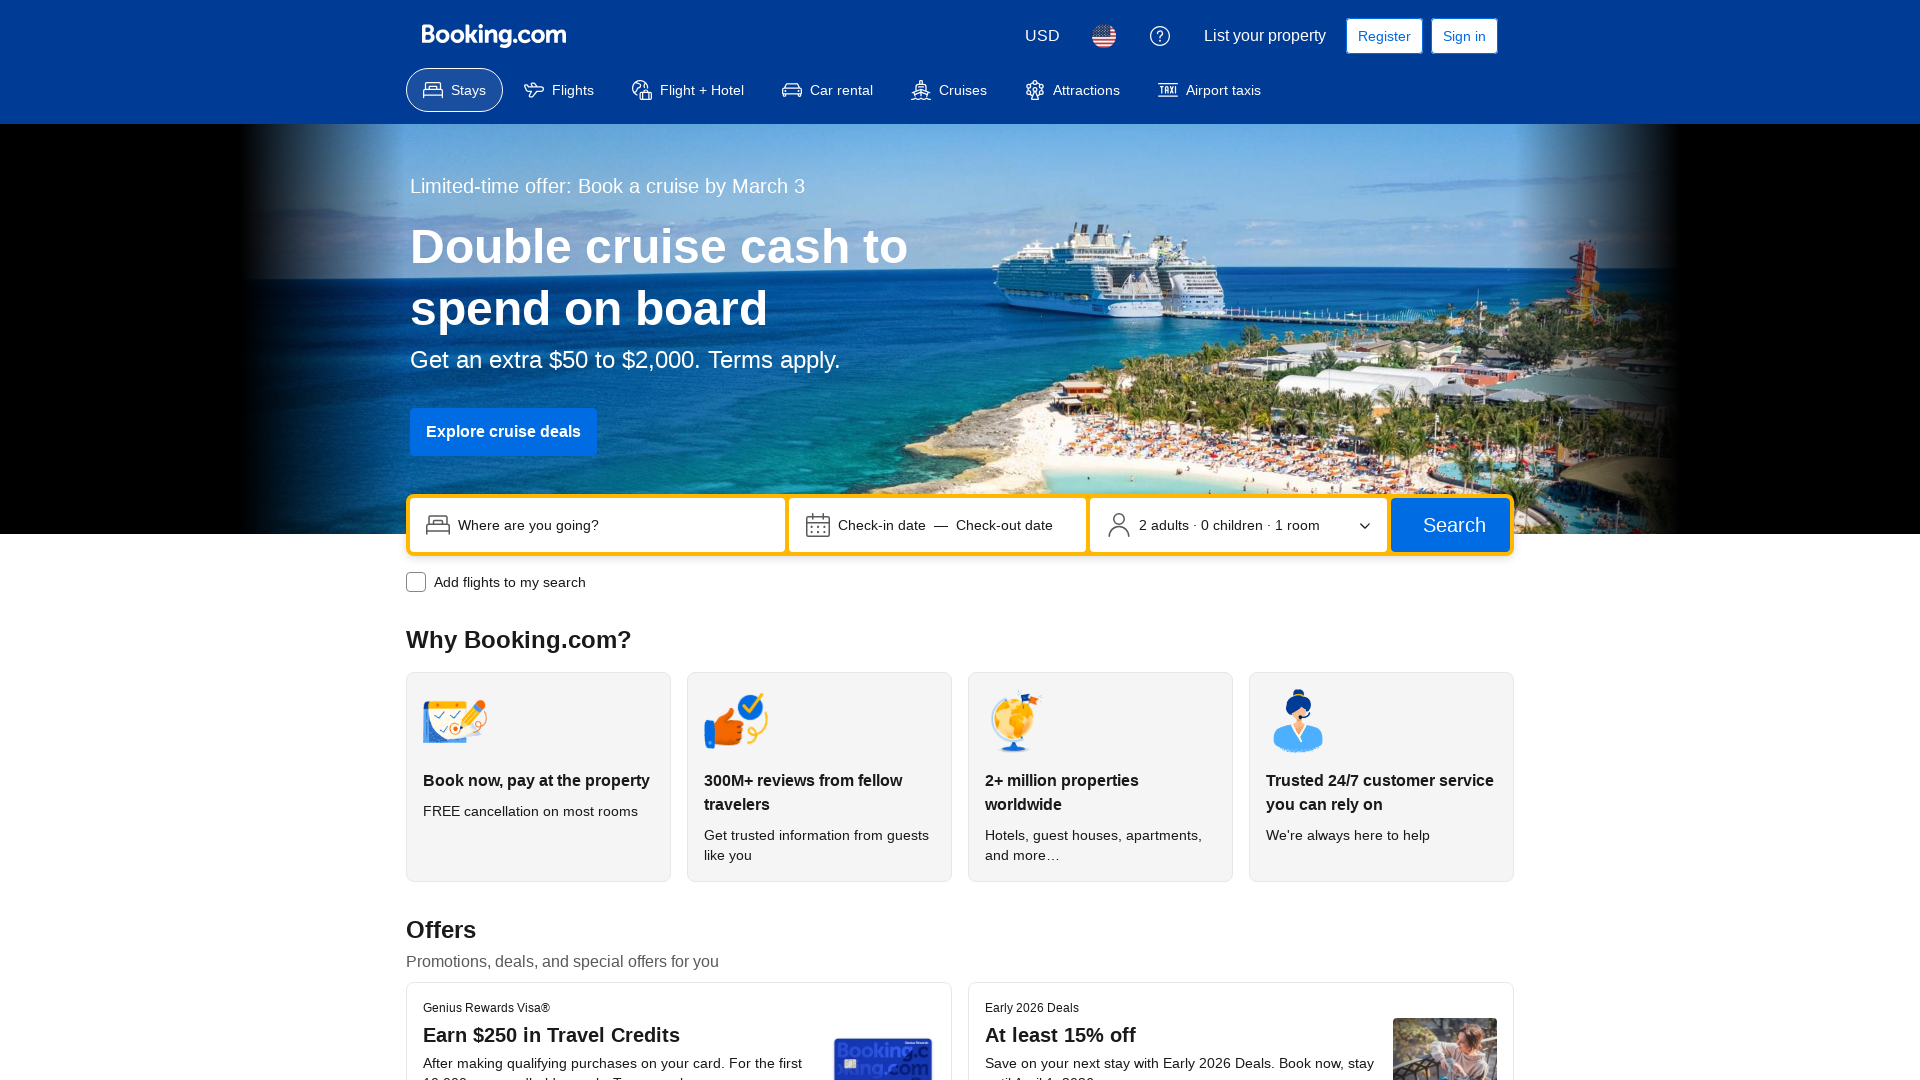

Printed all list item content
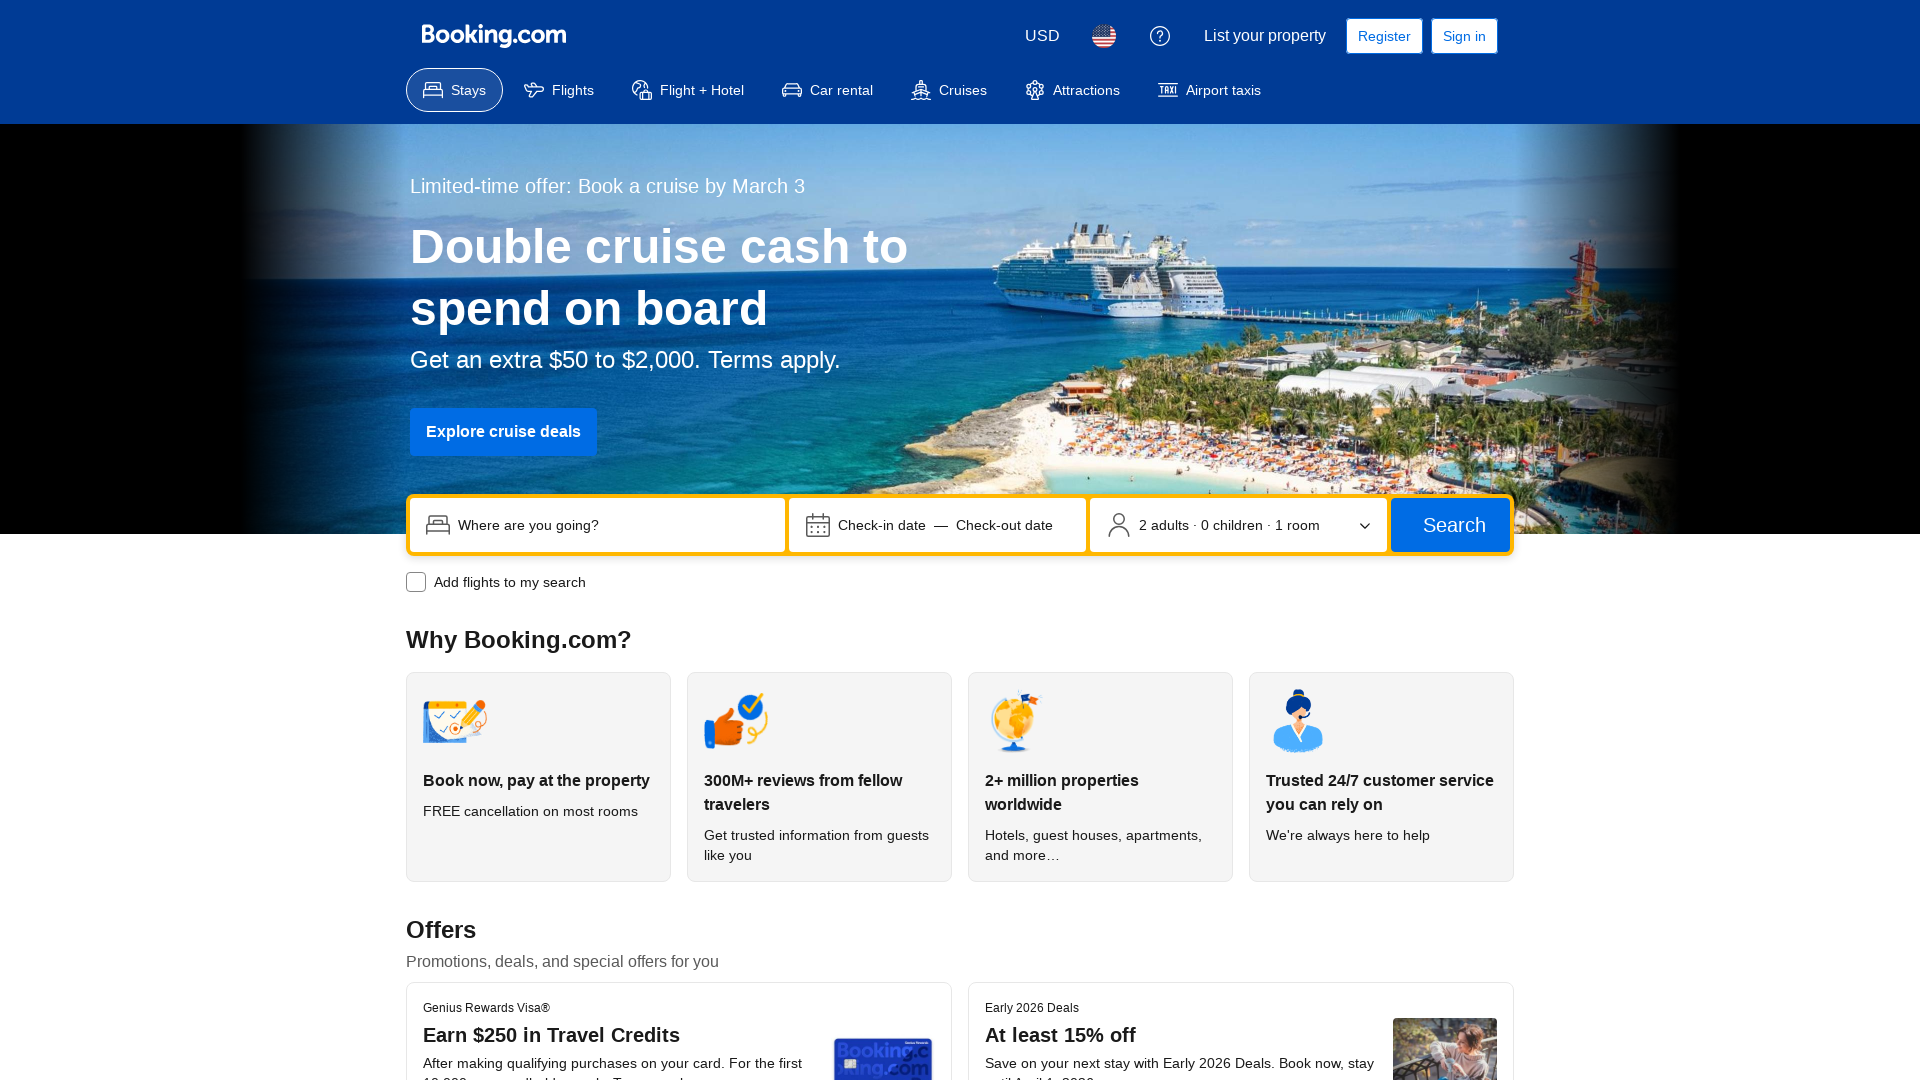

Refreshed the page
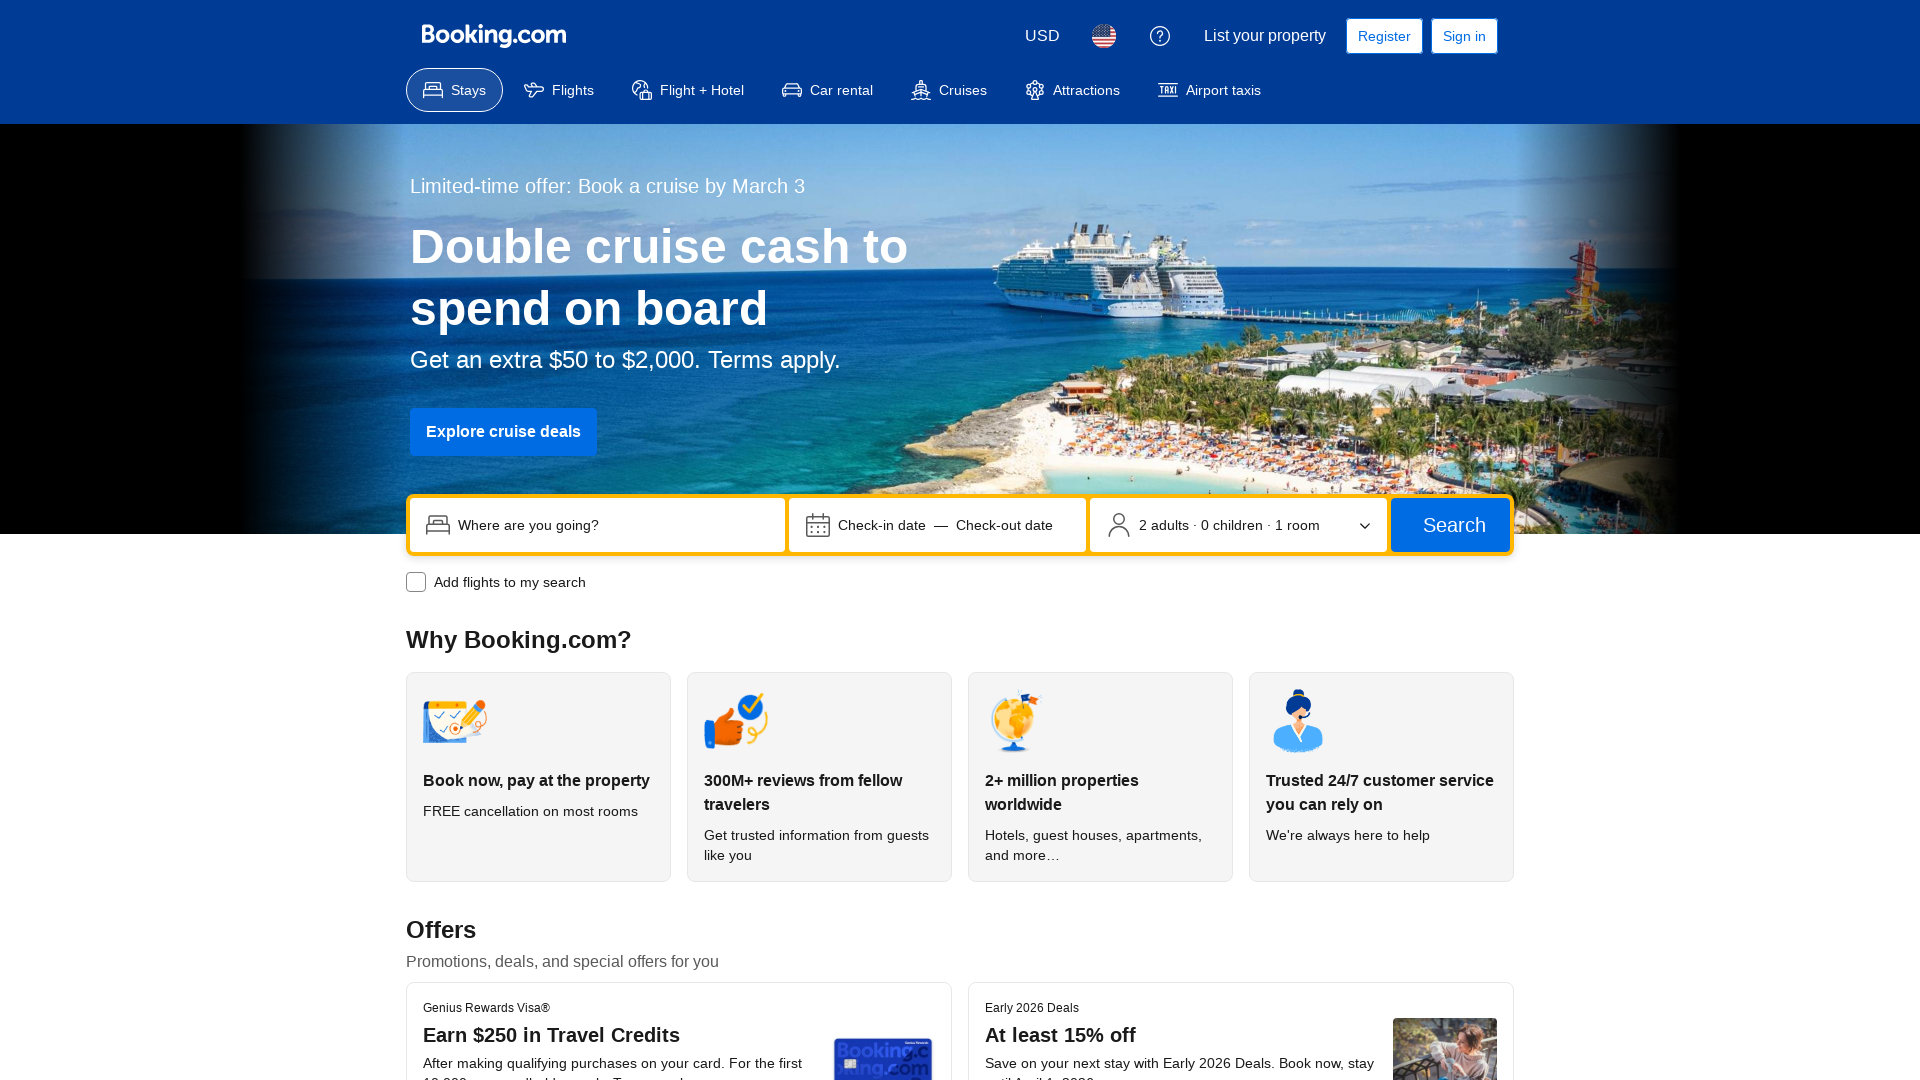

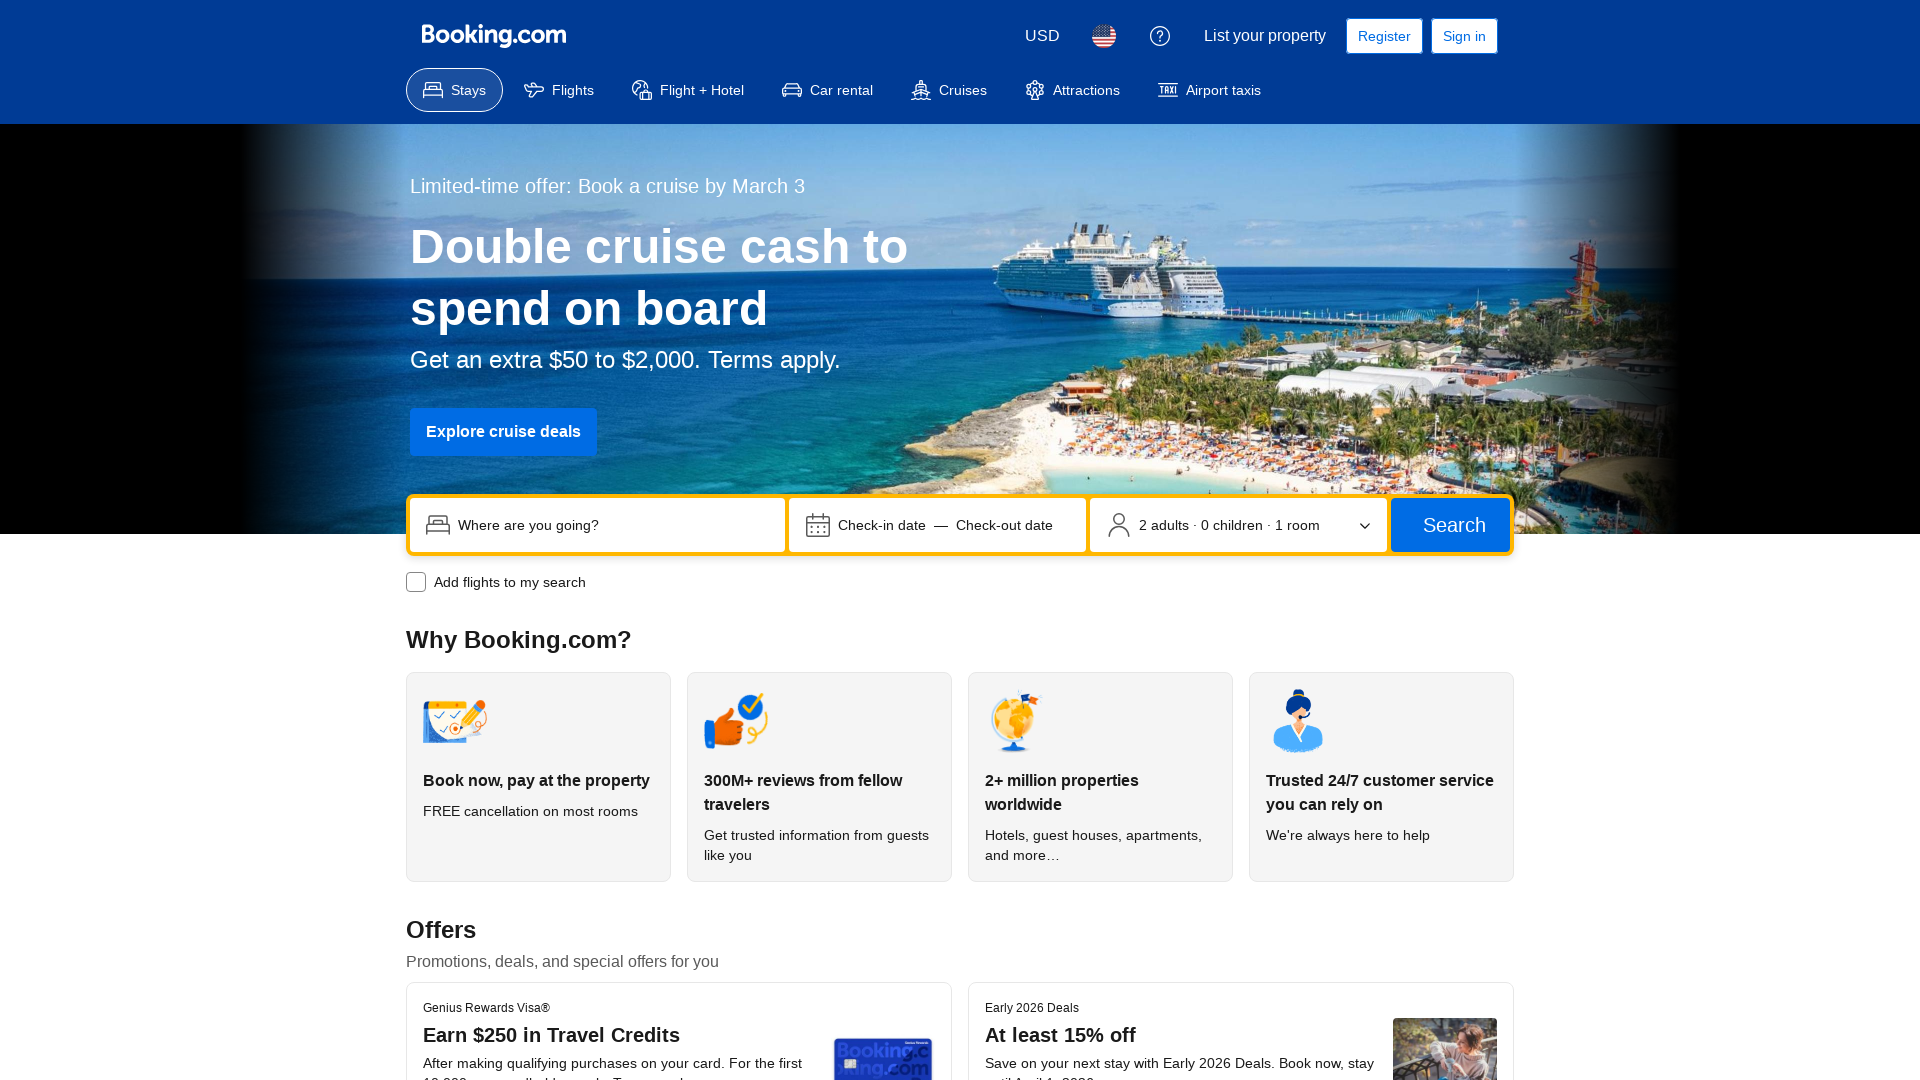